Tests prompt alert functionality by clicking a button to trigger a prompt alert, entering text, accepting it, and verifying the result message

Starting URL: https://www.leafground.com/alert.xhtml

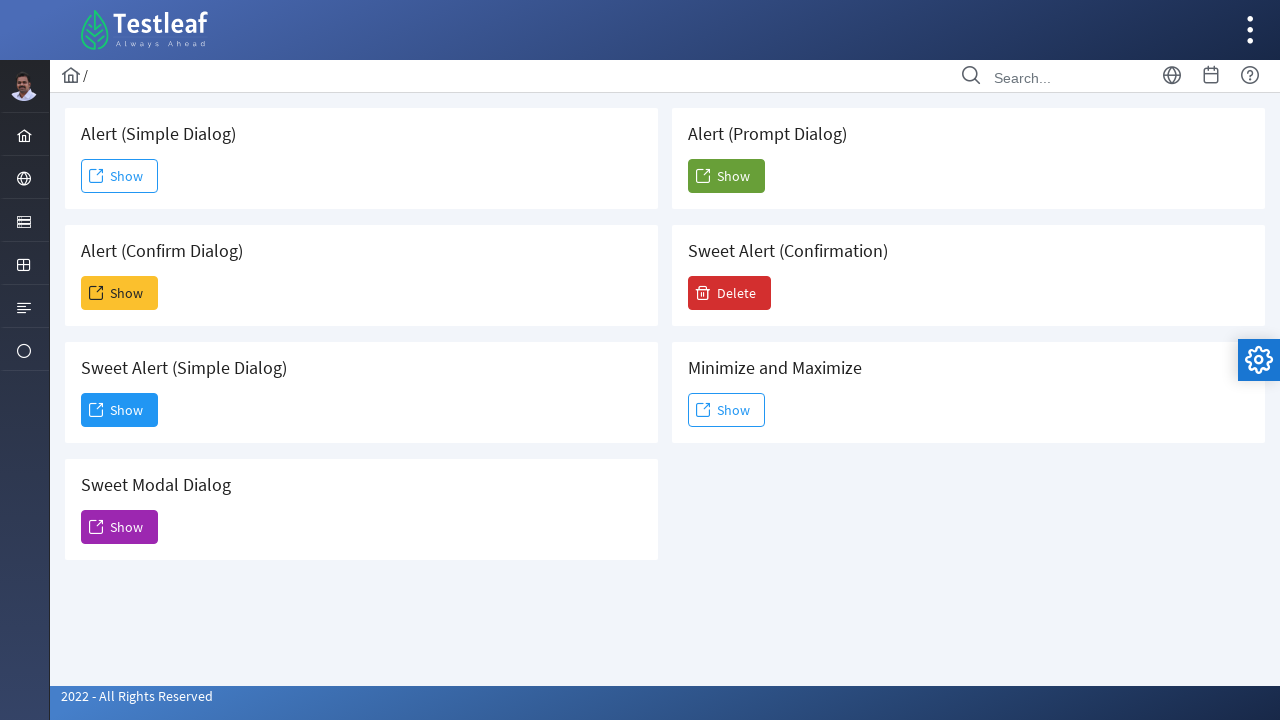

Clicked button to trigger prompt alert at (726, 176) on xpath=(//span[@class='ui-button-text ui-c'])[6]
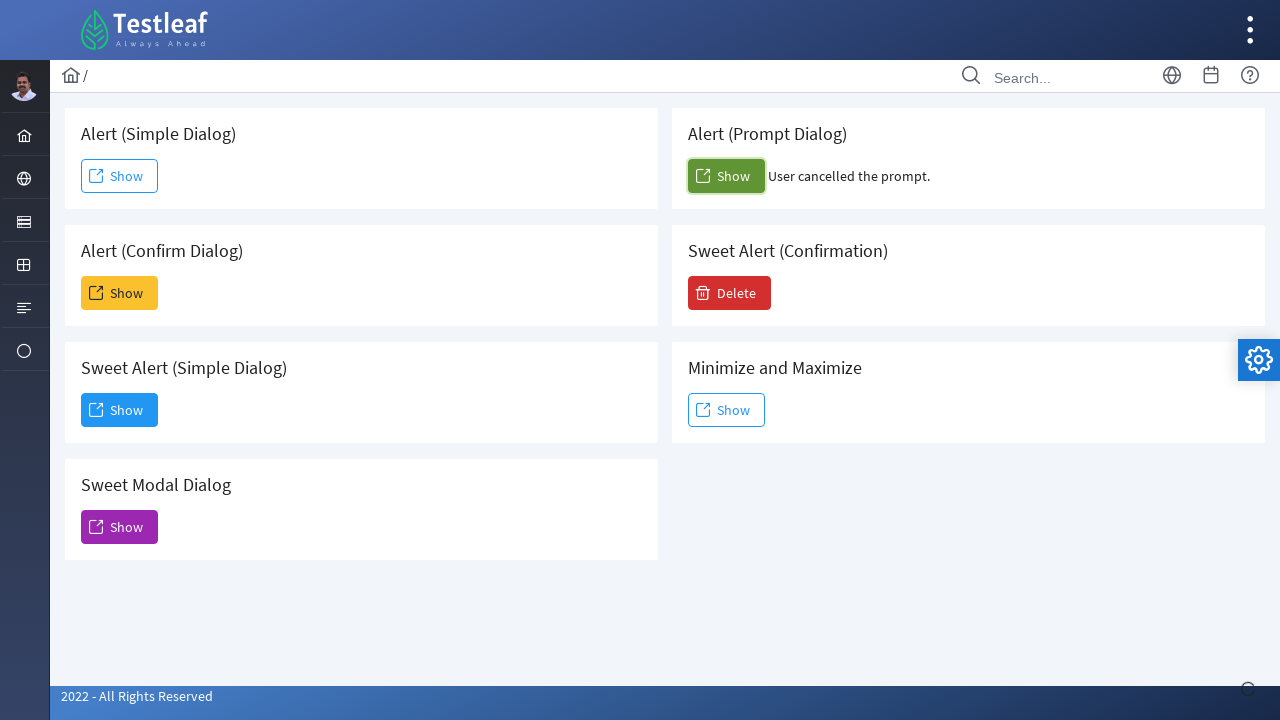

Set up dialog handler to accept prompt with text 'ponpandi'
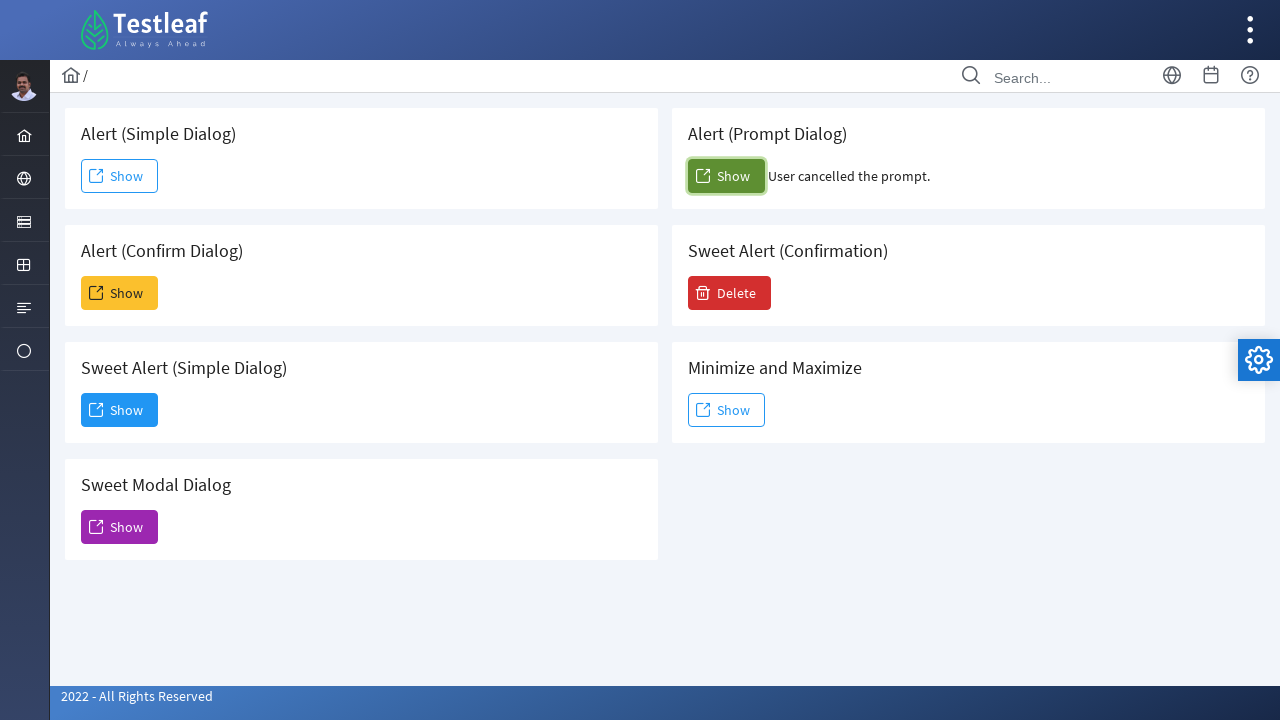

Clicked button again to trigger the prompt dialog at (726, 176) on xpath=(//span[@class='ui-button-text ui-c'])[6]
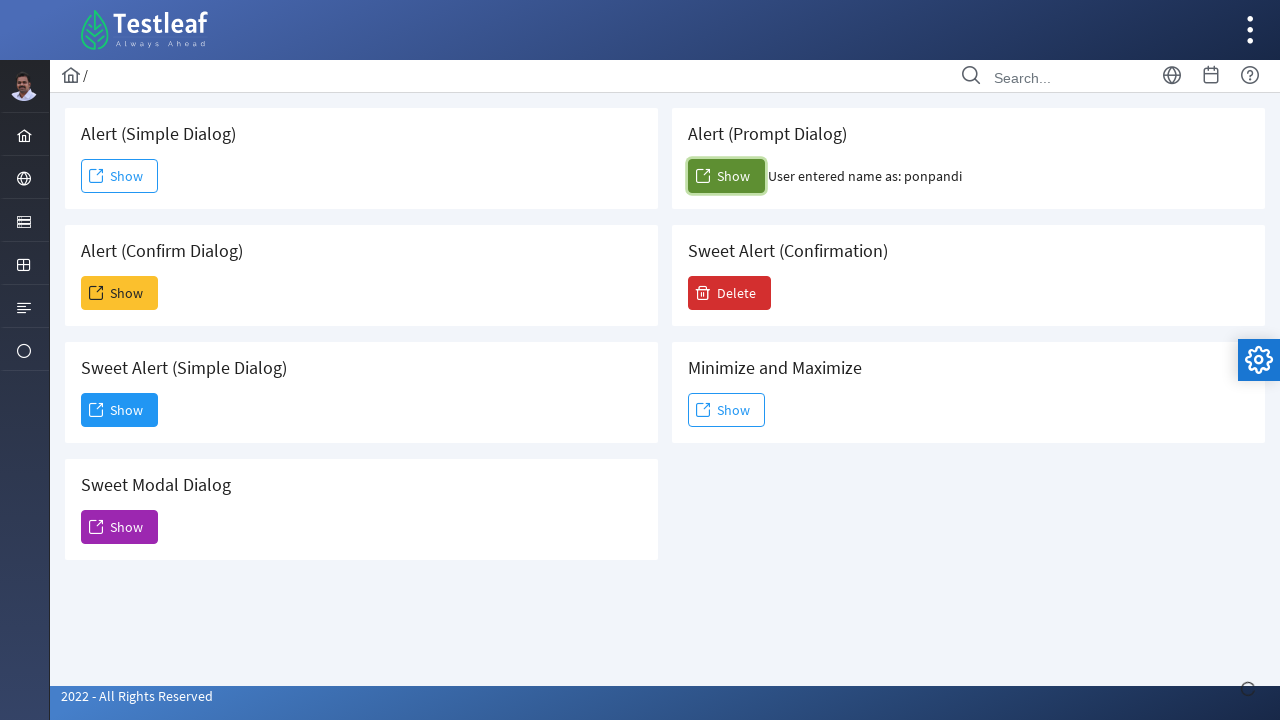

Retrieved result text: User entered name as: ponpandi
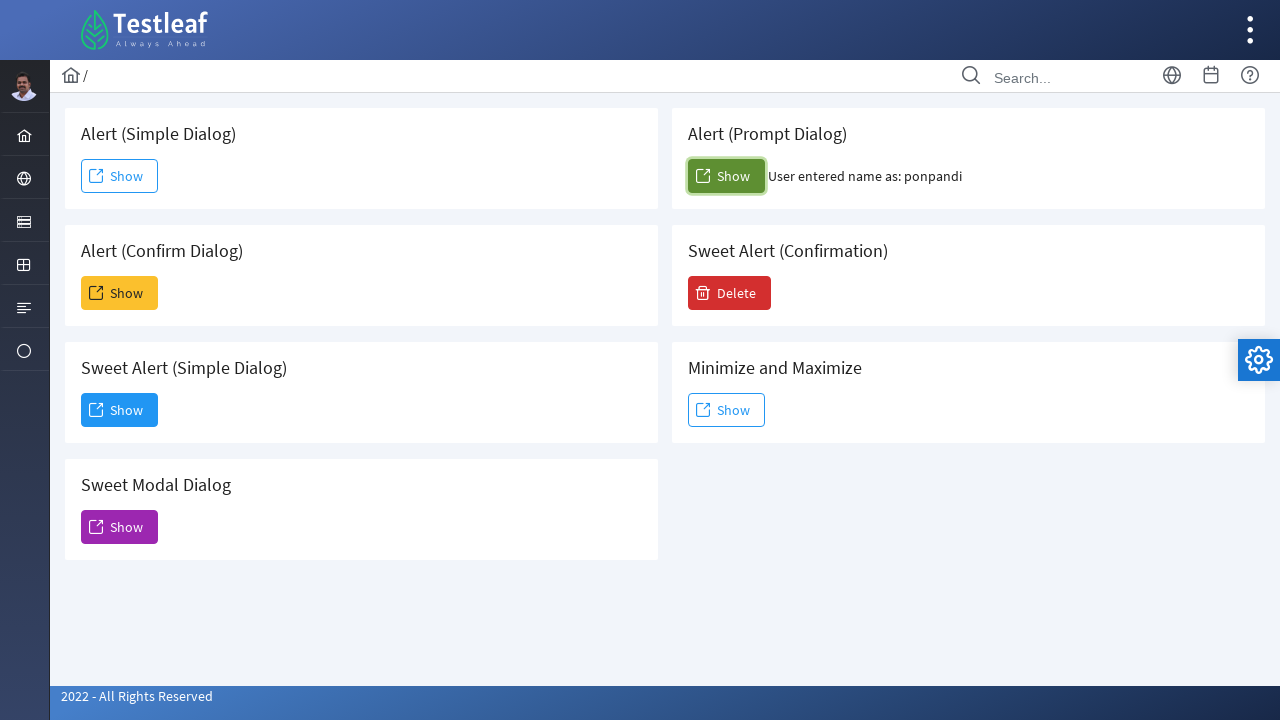

Printed result text to console
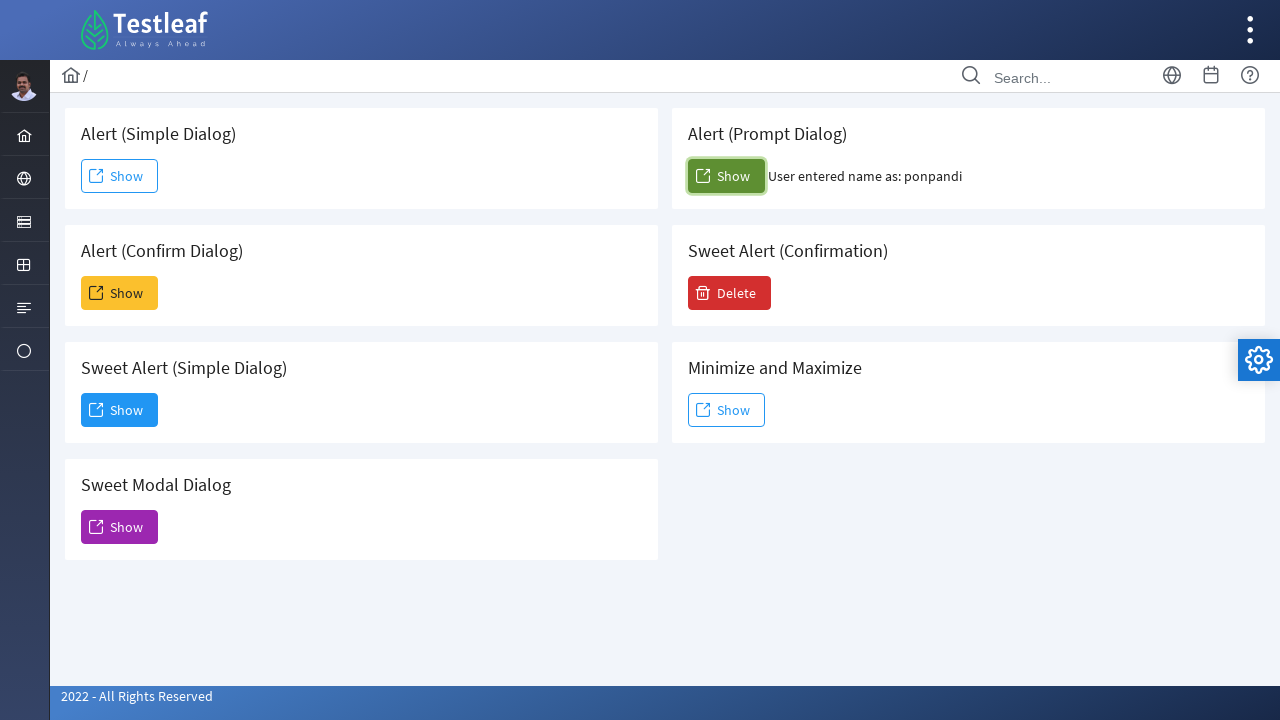

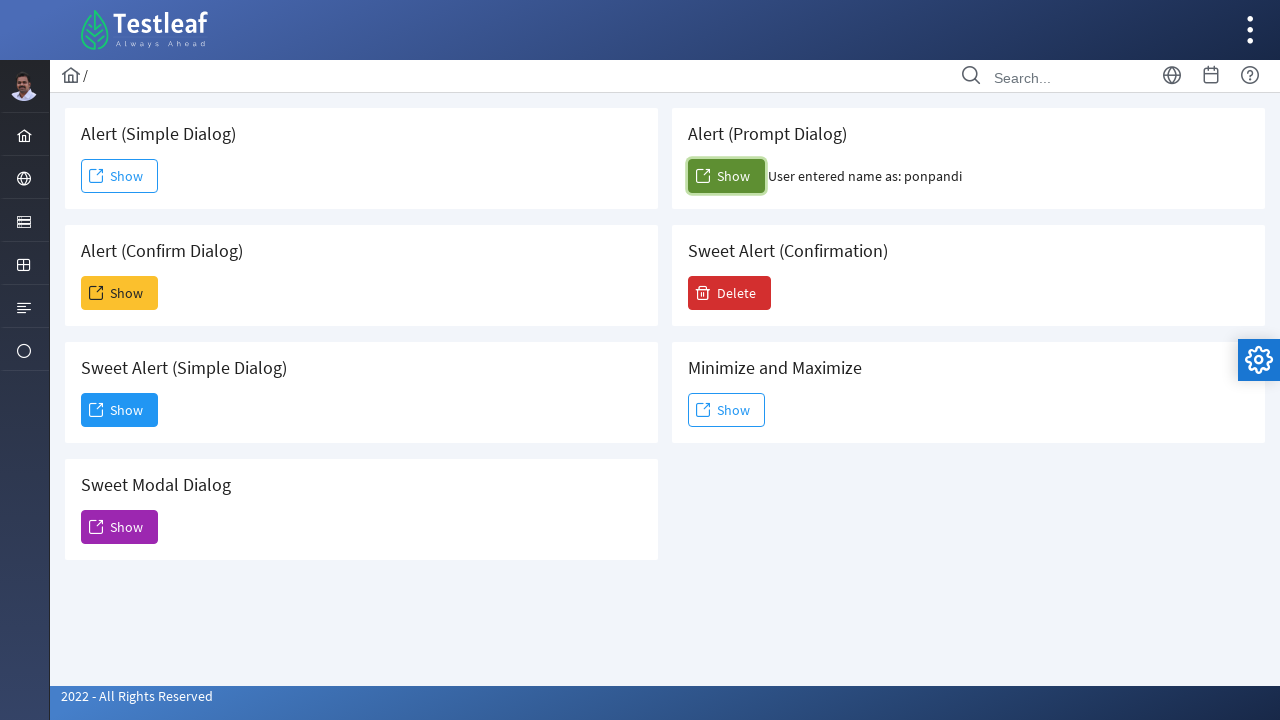